Tests multiplication with one (2 * 1 = 2)

Starting URL: https://testsheepnz.github.io/BasicCalculator.html

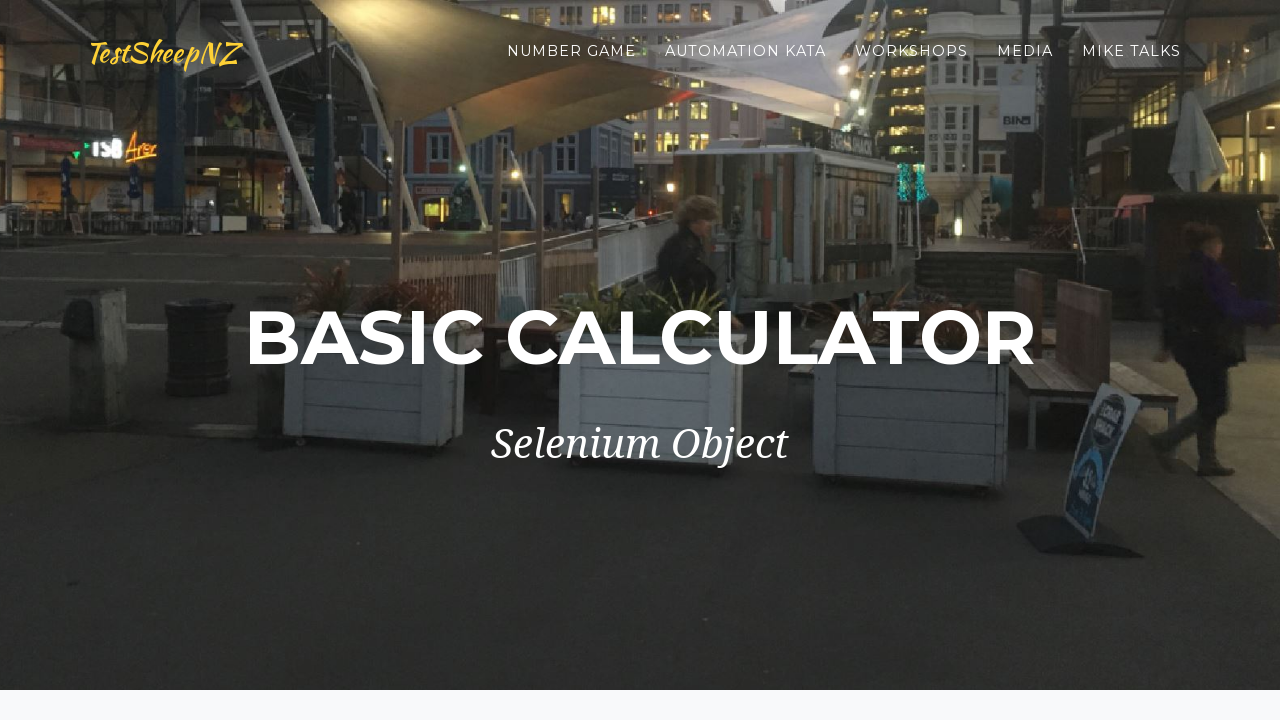

Filled first number field with '2' on #number1Field
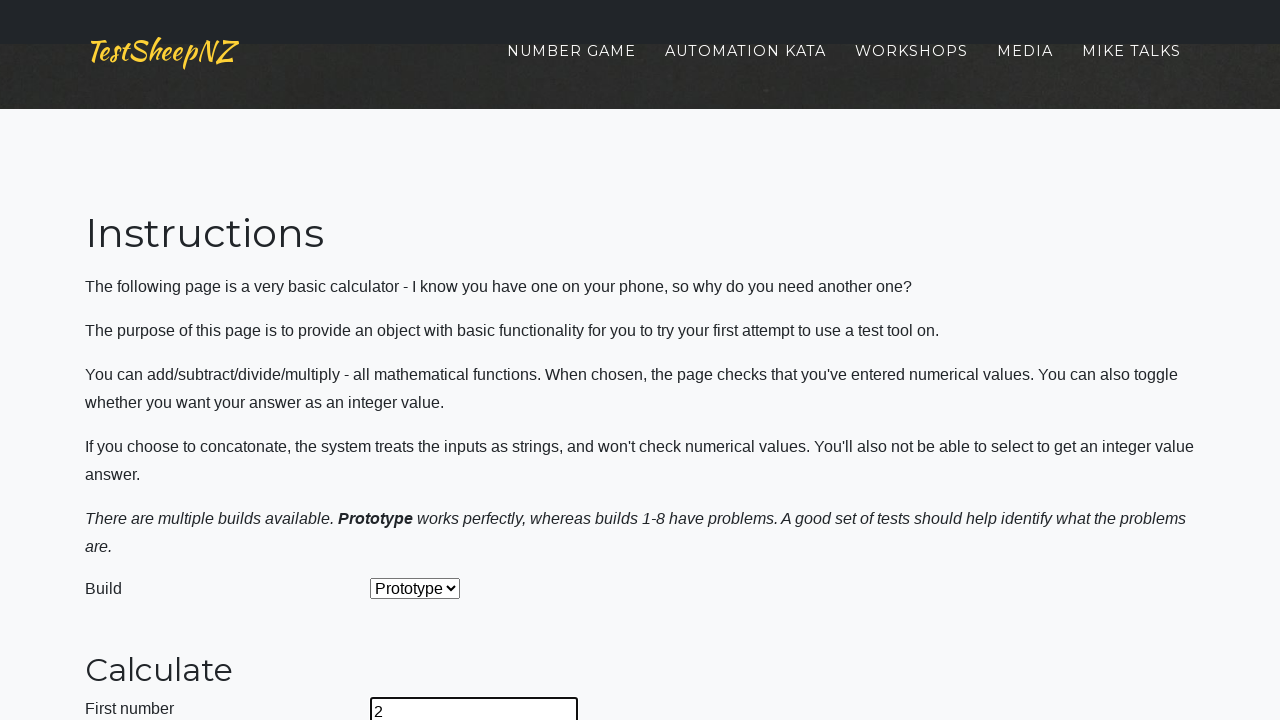

Filled second number field with '1' on #number2Field
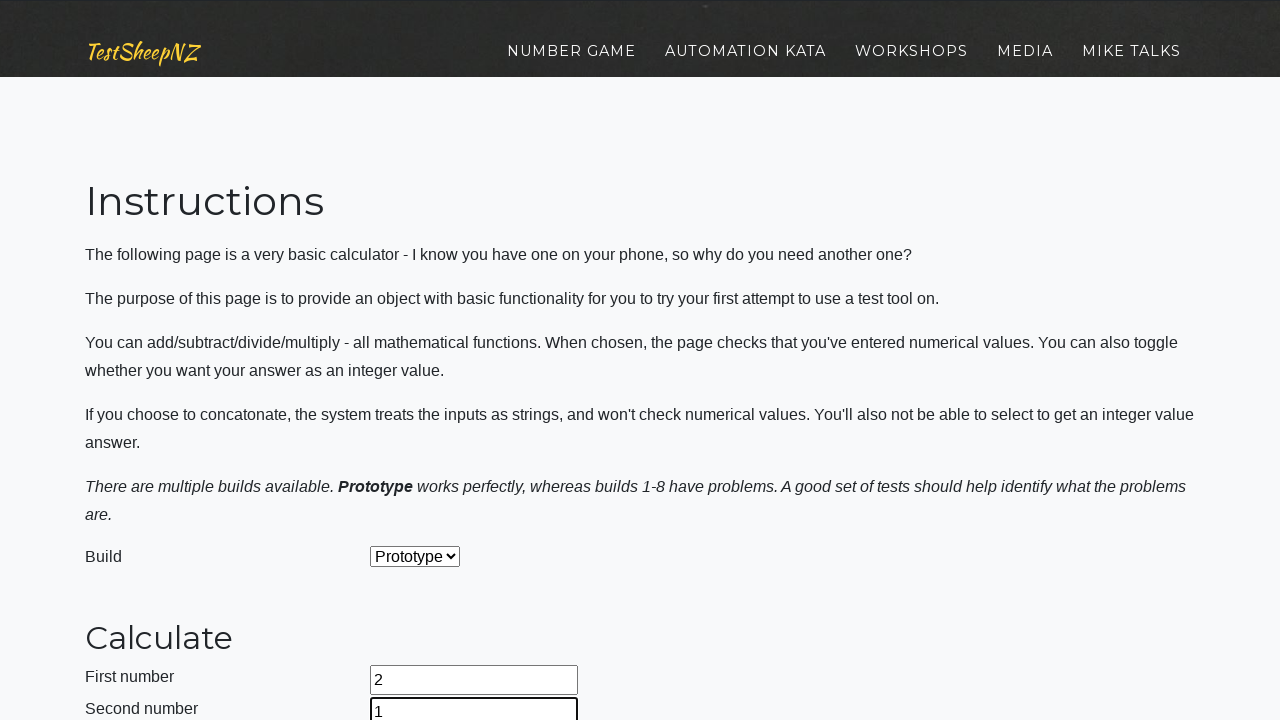

Selected 'Multiply' operation from dropdown on #selectOperationDropdown
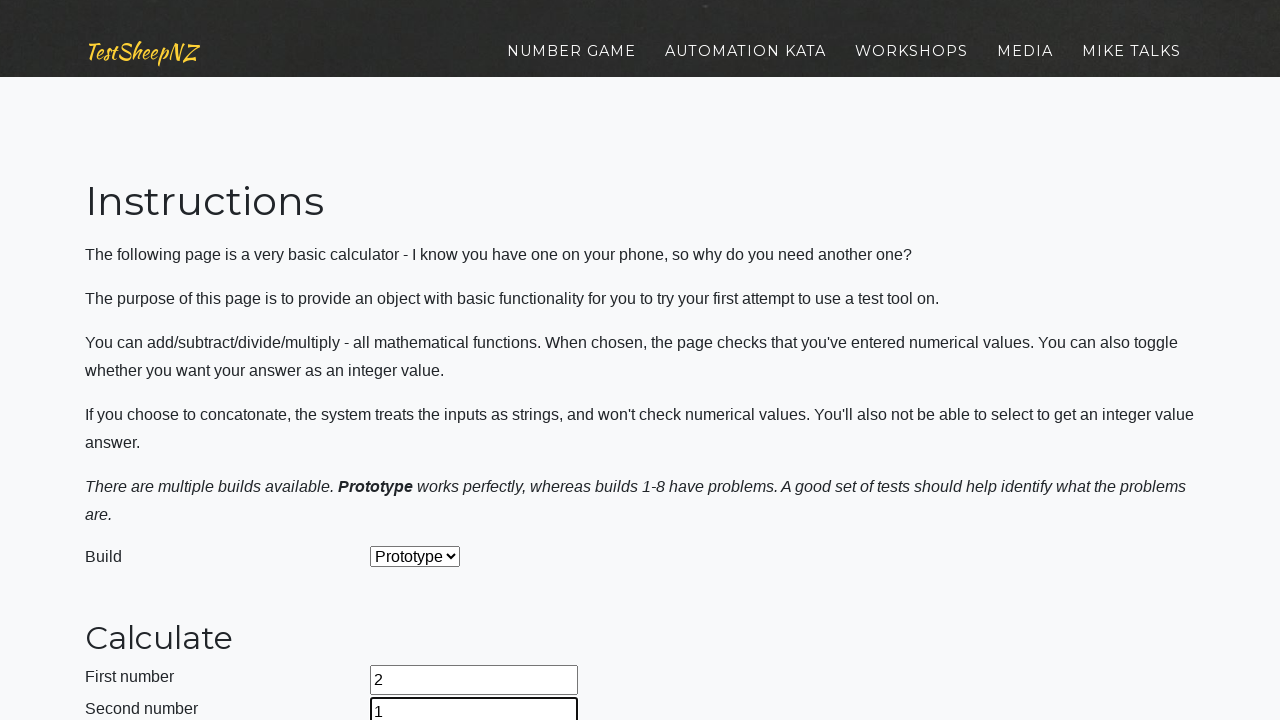

Clicked calculate button to perform multiplication at (422, 361) on #calculateButton
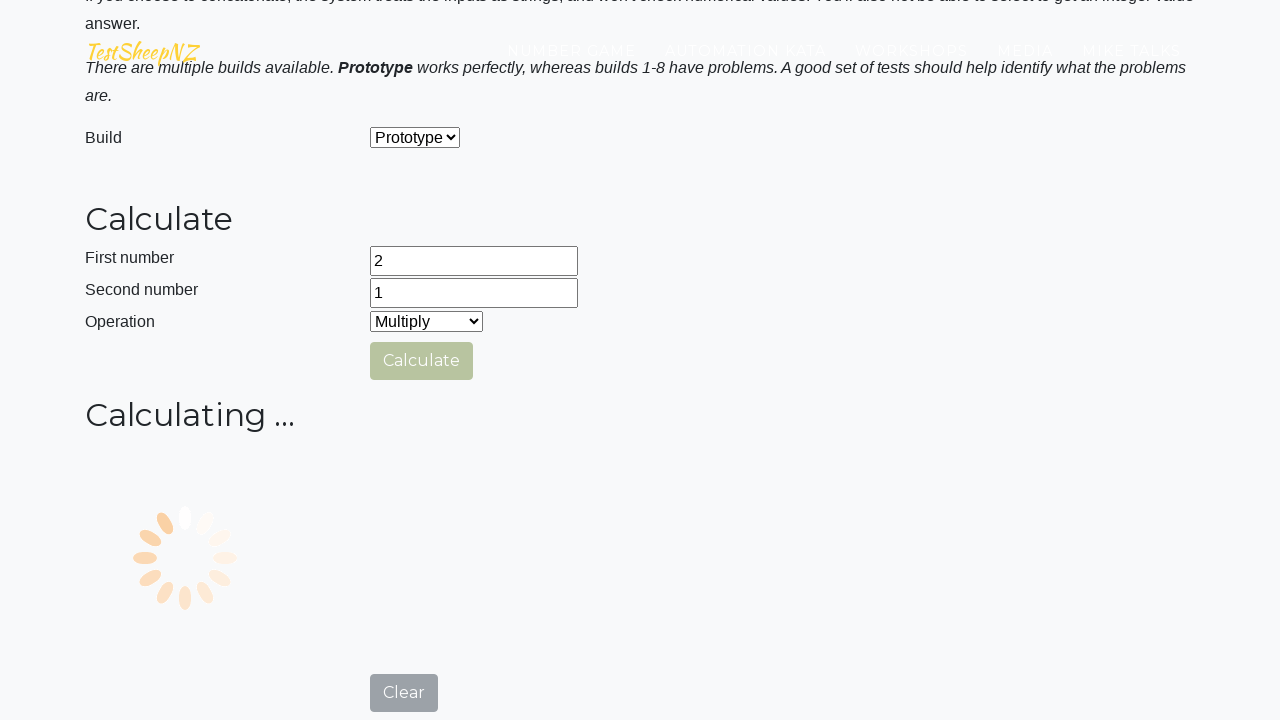

Answer field appeared with result (2 * 1 = 2)
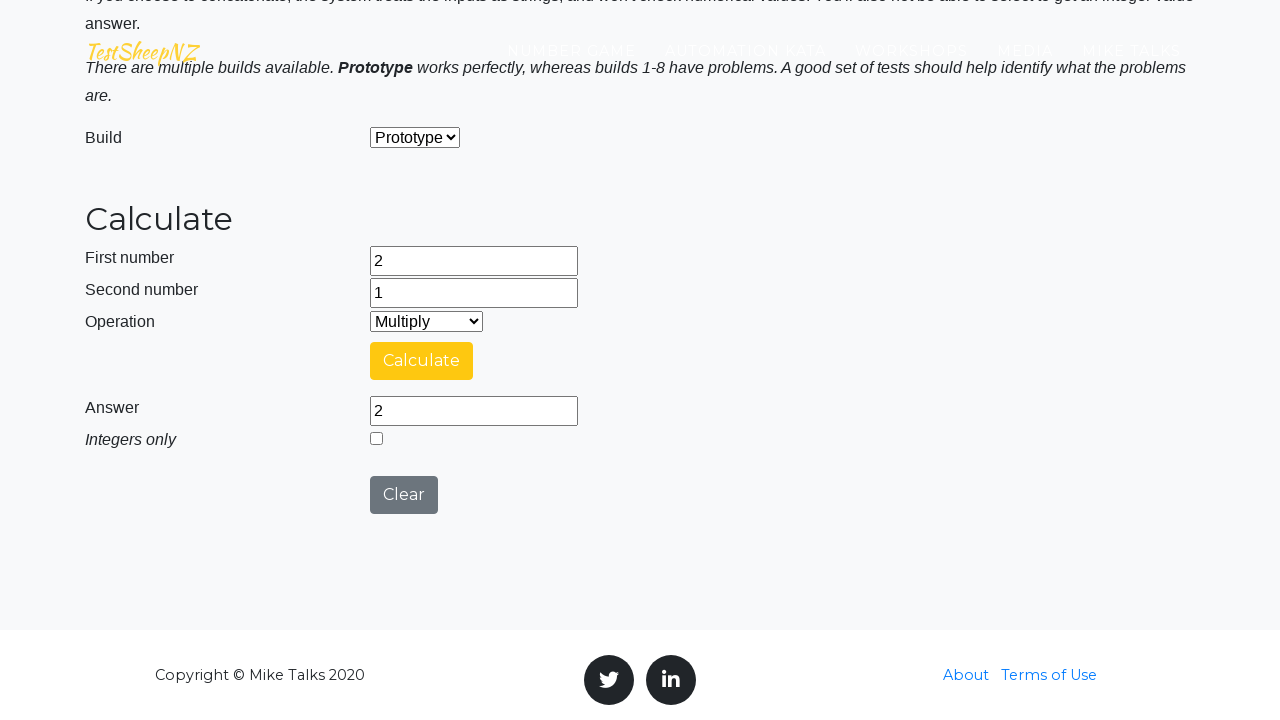

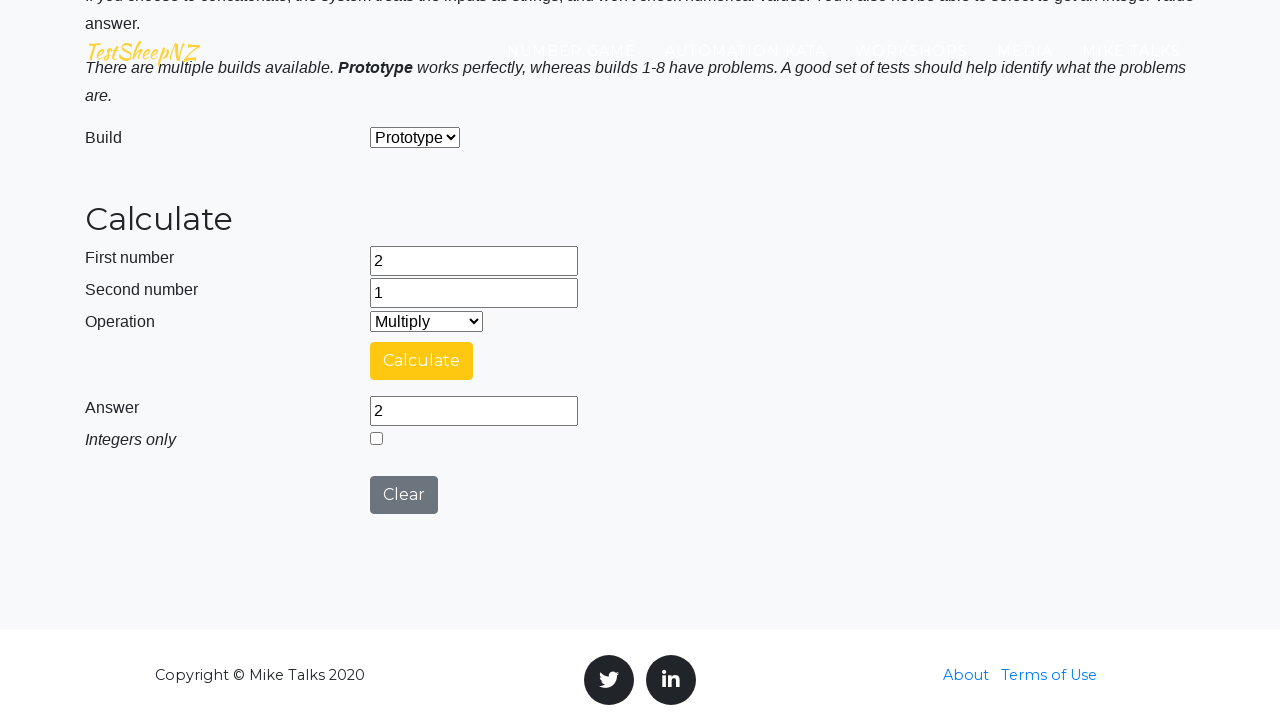